Tests iframe navigation and interaction by switching between nested iframes and filling a text input field within a nested iframe

Starting URL: https://demo.automationtesting.in/Frames.html

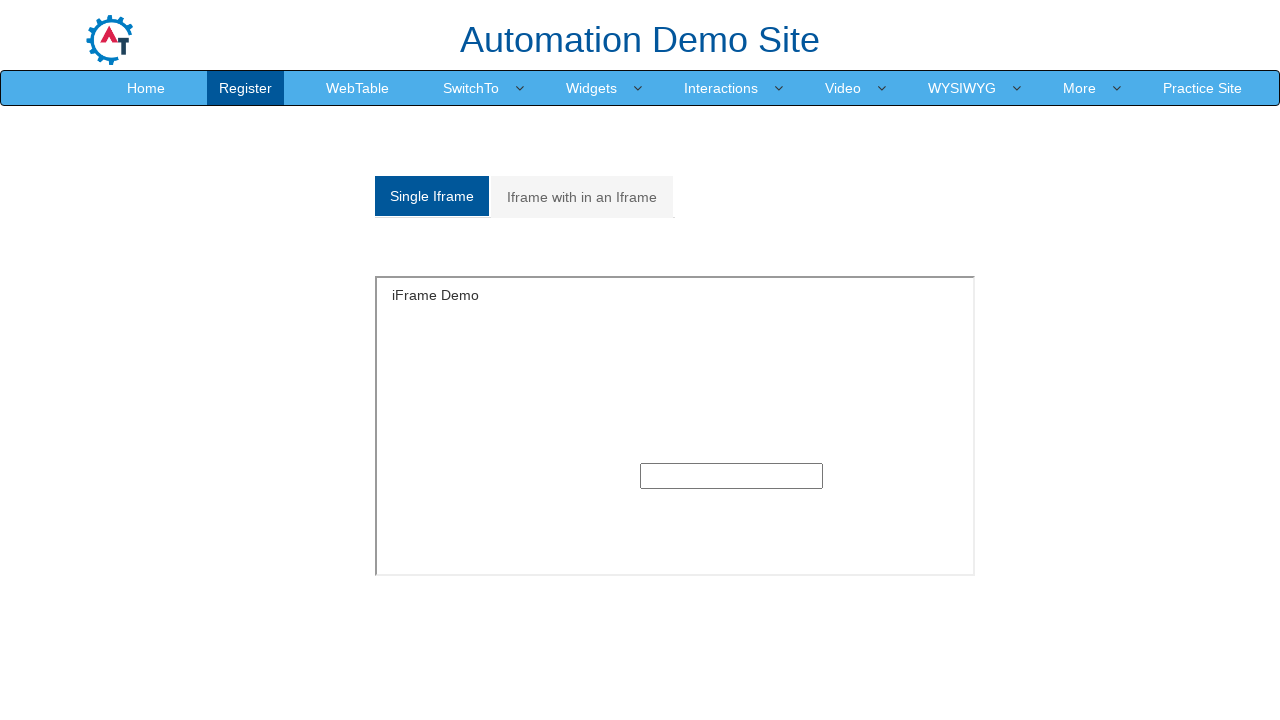

Clicked on 'Iframe with in an Iframe' tab at (582, 197) on a:has-text('Iframe with in an Iframe')
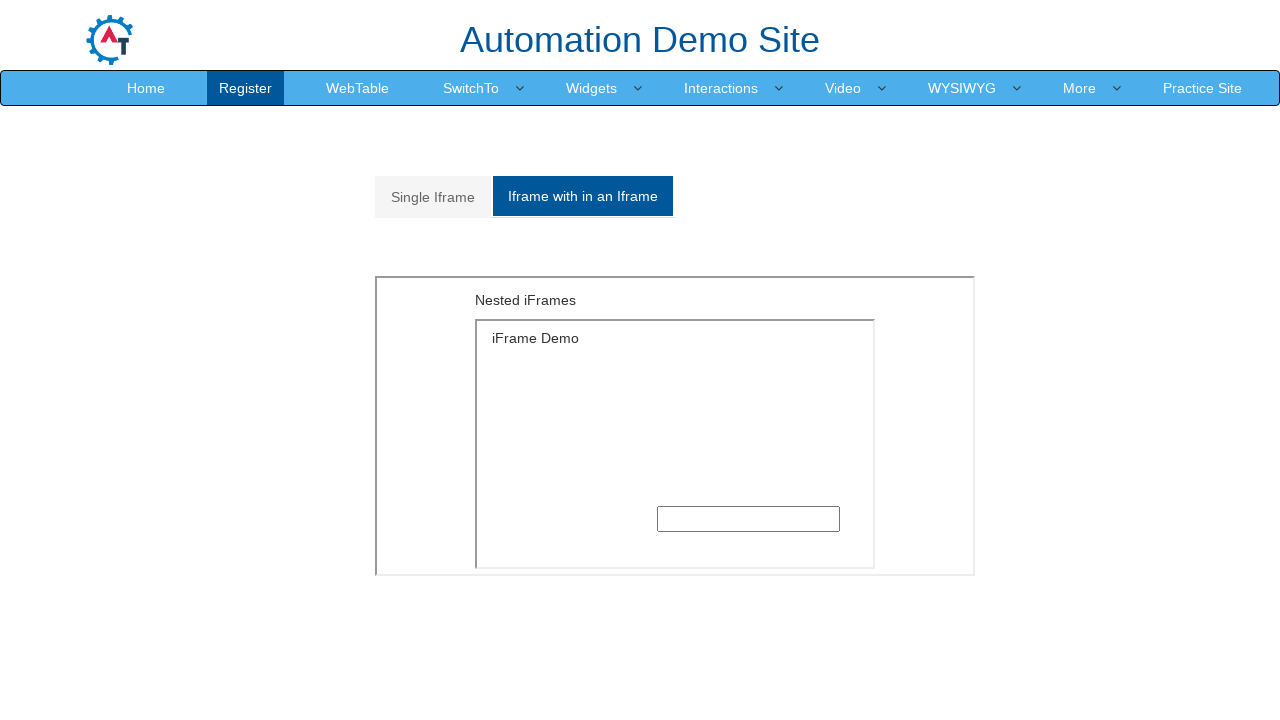

Located and switched to outer iframe
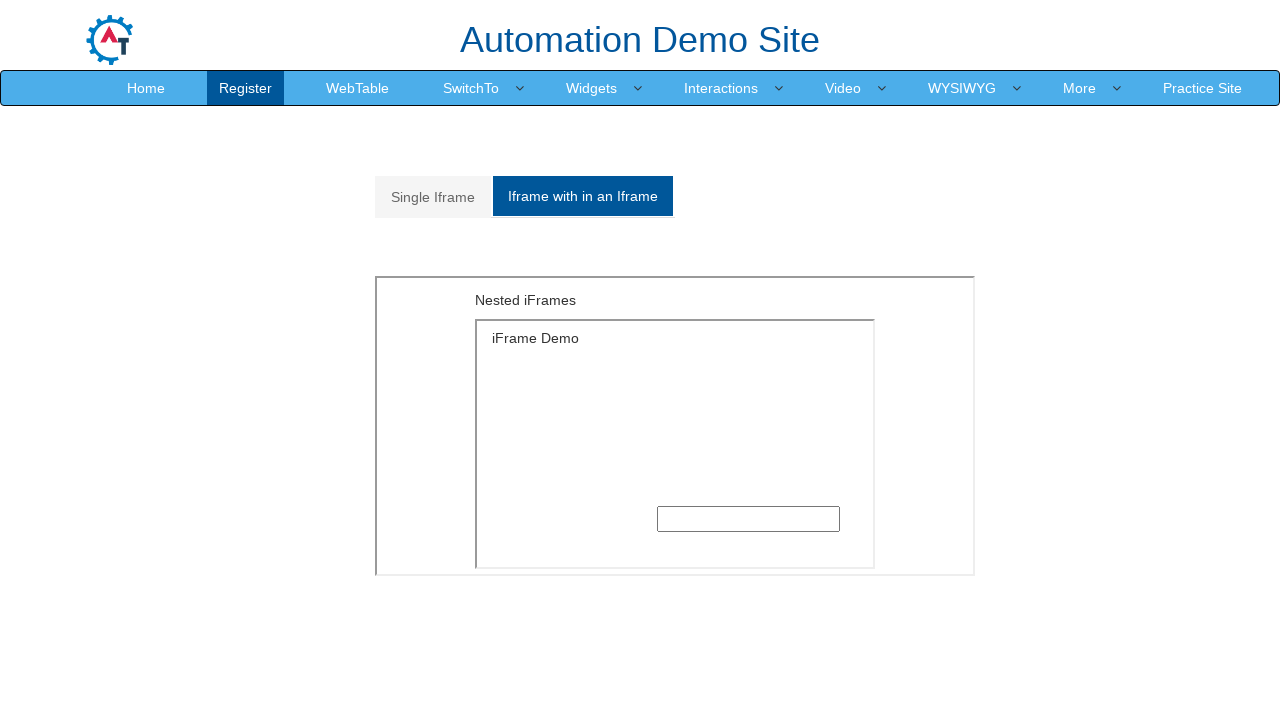

Located and switched to inner iframe within outer iframe
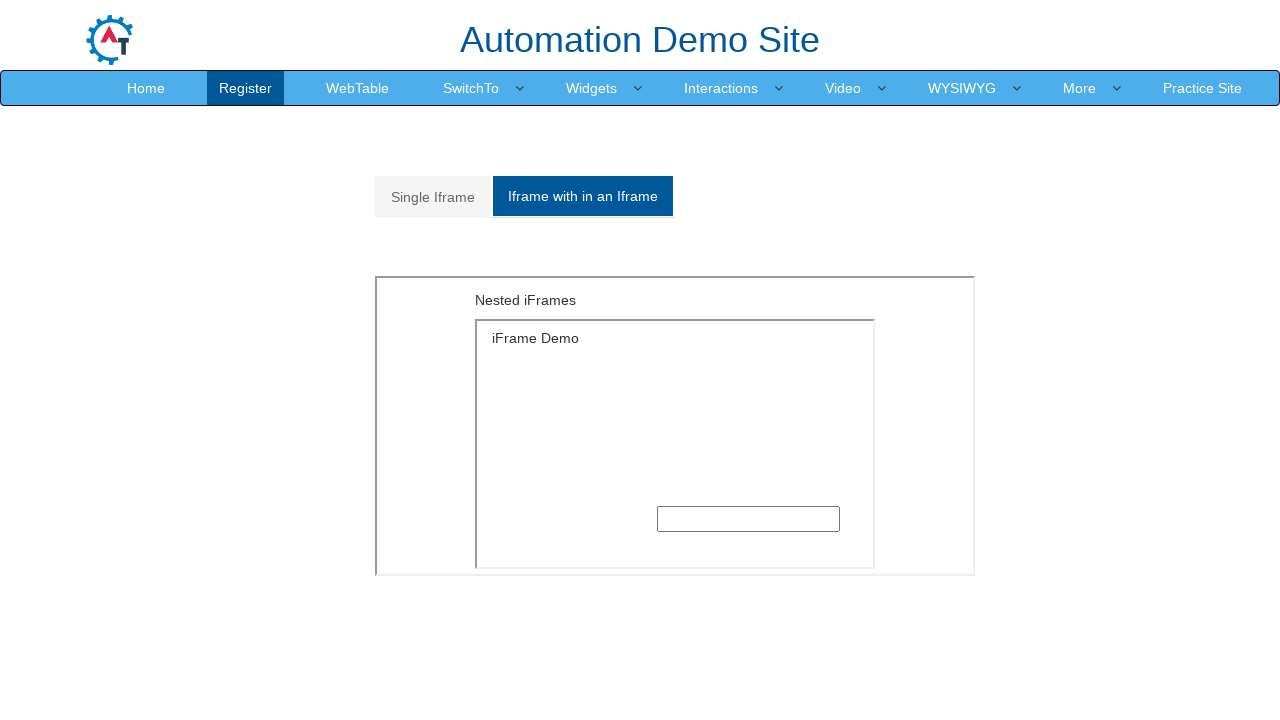

Filled input field in nested iframe with '1425' on xpath=//div[@id='Multiple']/iframe >> internal:control=enter-frame >> xpath=/htm
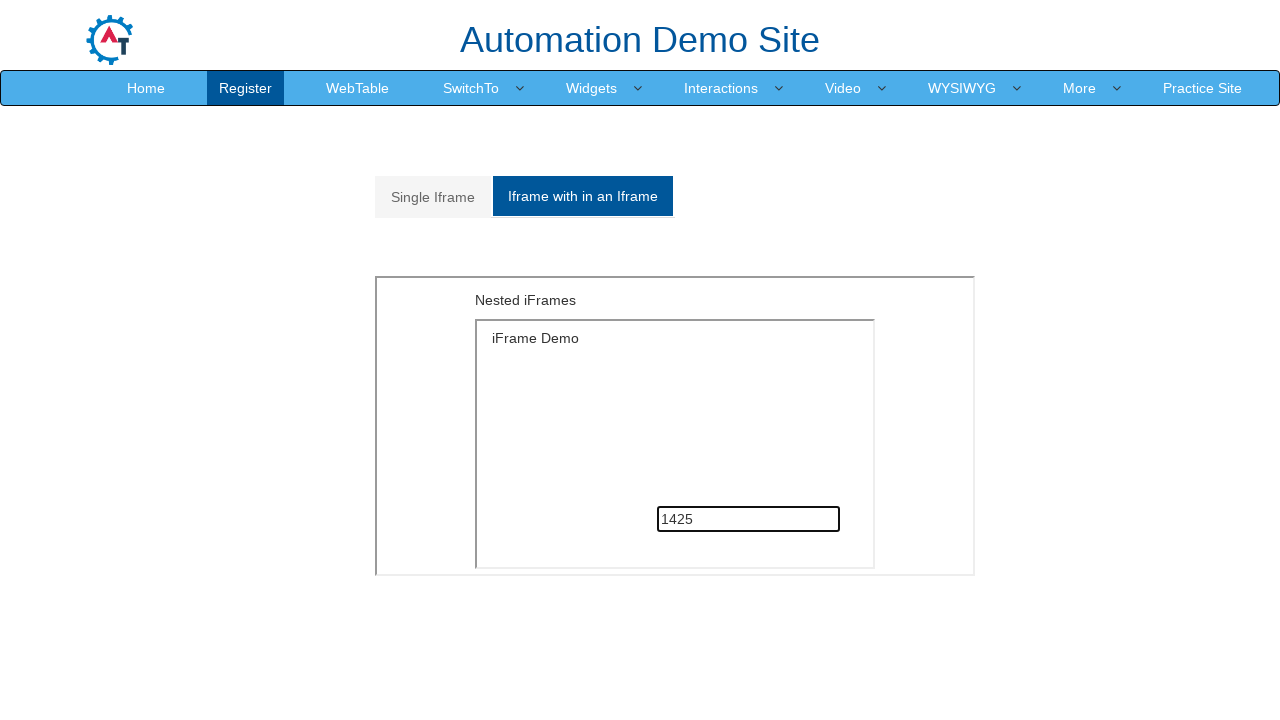

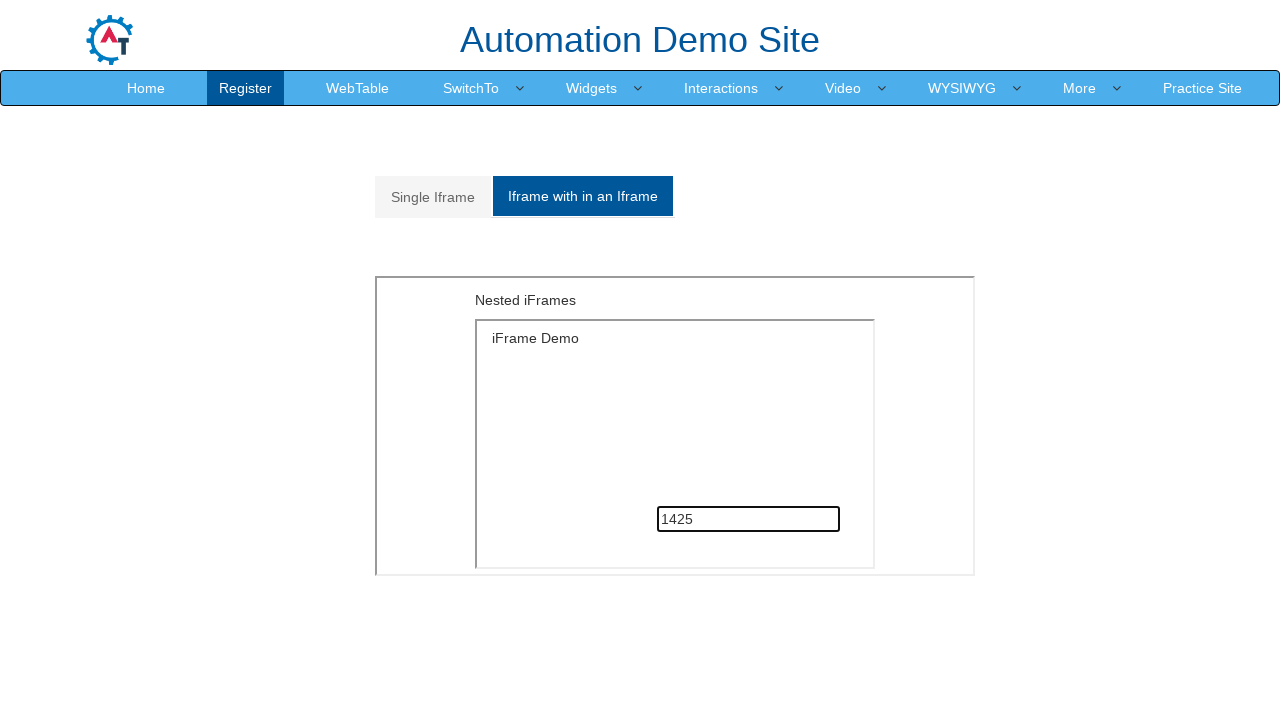